Tests right-click context menu functionality by right-clicking on a button, selecting the copy option from the context menu, and handling the resulting alert

Starting URL: http://swisnl.github.io/jQuery-contextMenu/demo.html

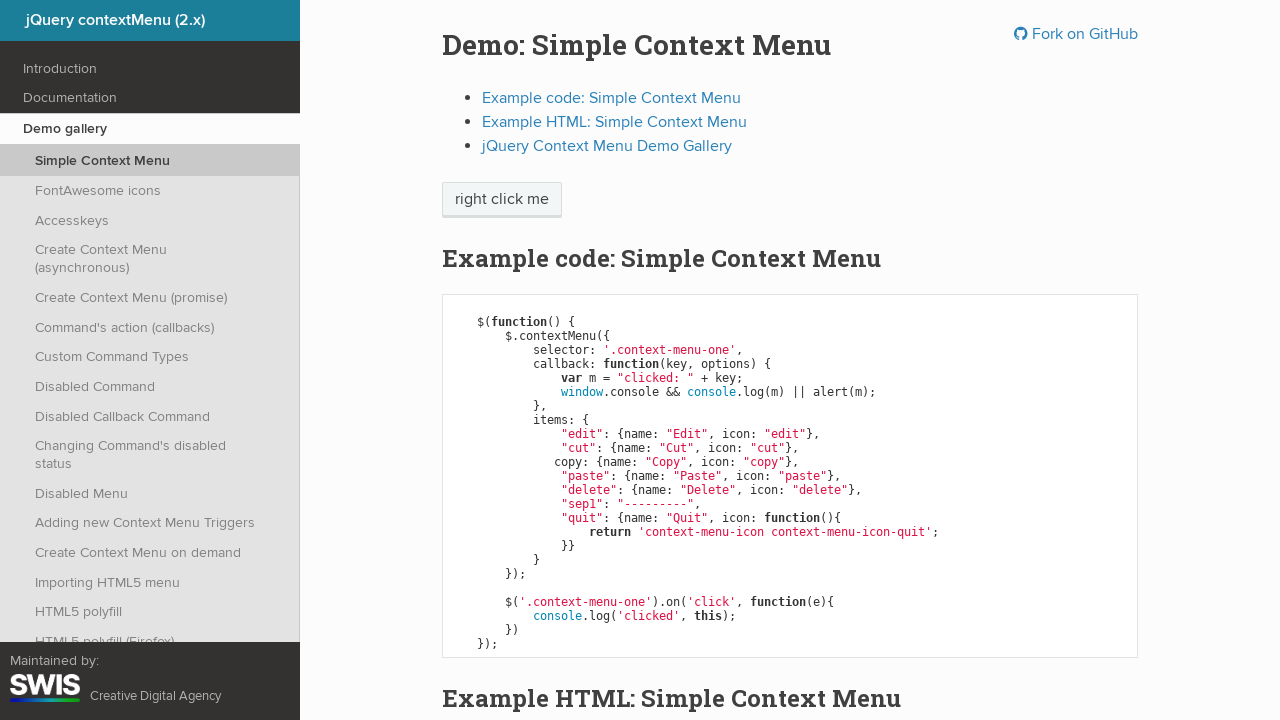

Located the button element for right-click
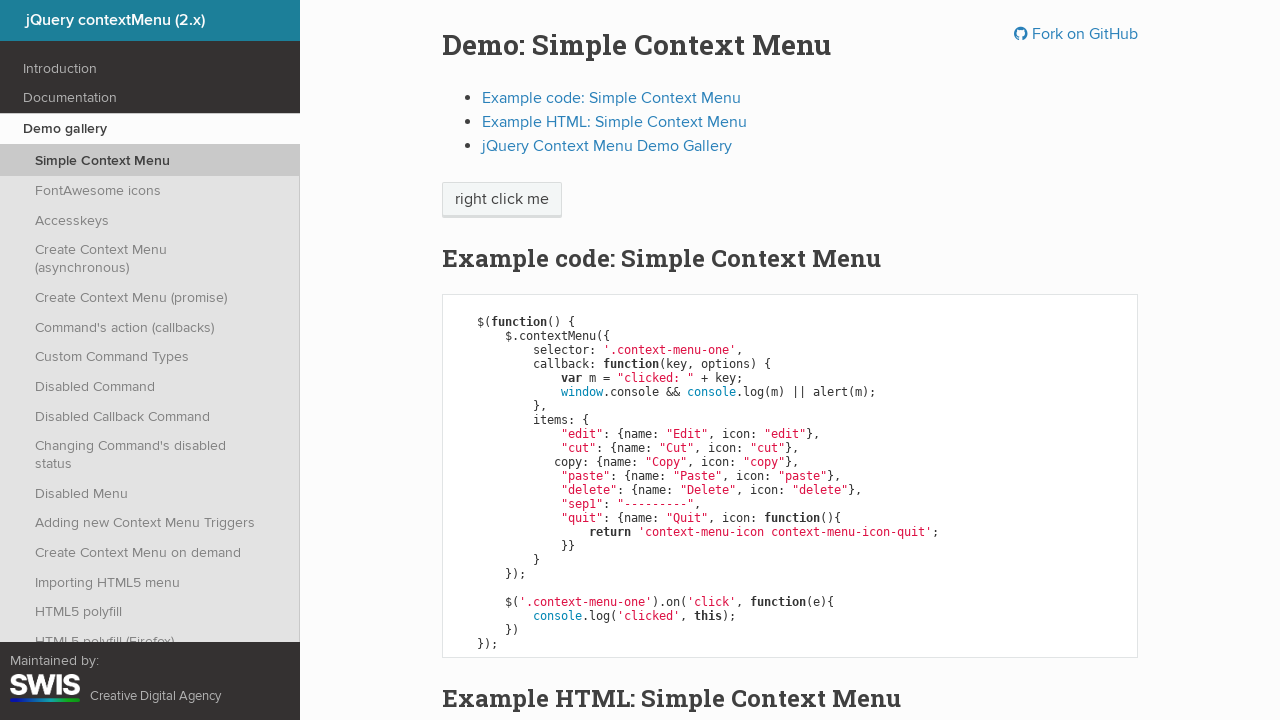

Right-clicked on the button to open context menu at (502, 200) on xpath=/html/body/div/section/div/div/div/p/span
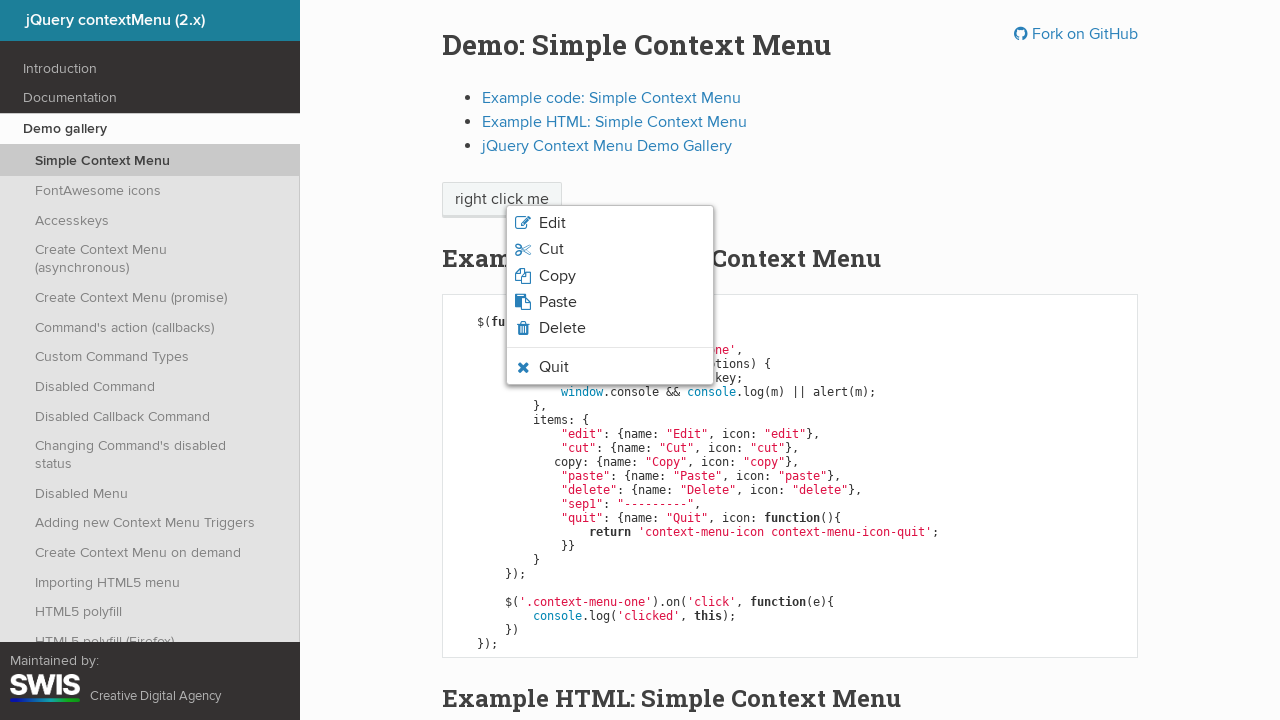

Clicked the copy option from the context menu at (610, 276) on xpath=/html/body/ul/li[3]
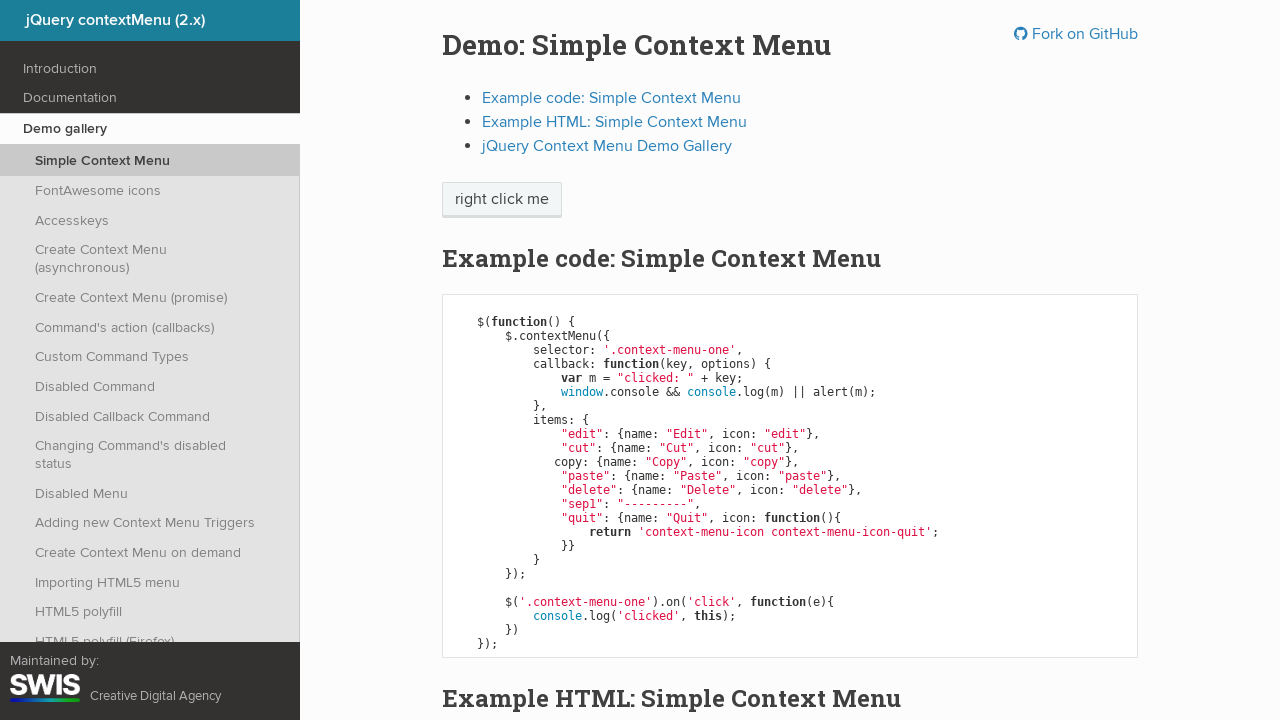

Set up alert dialog handler to accept alerts
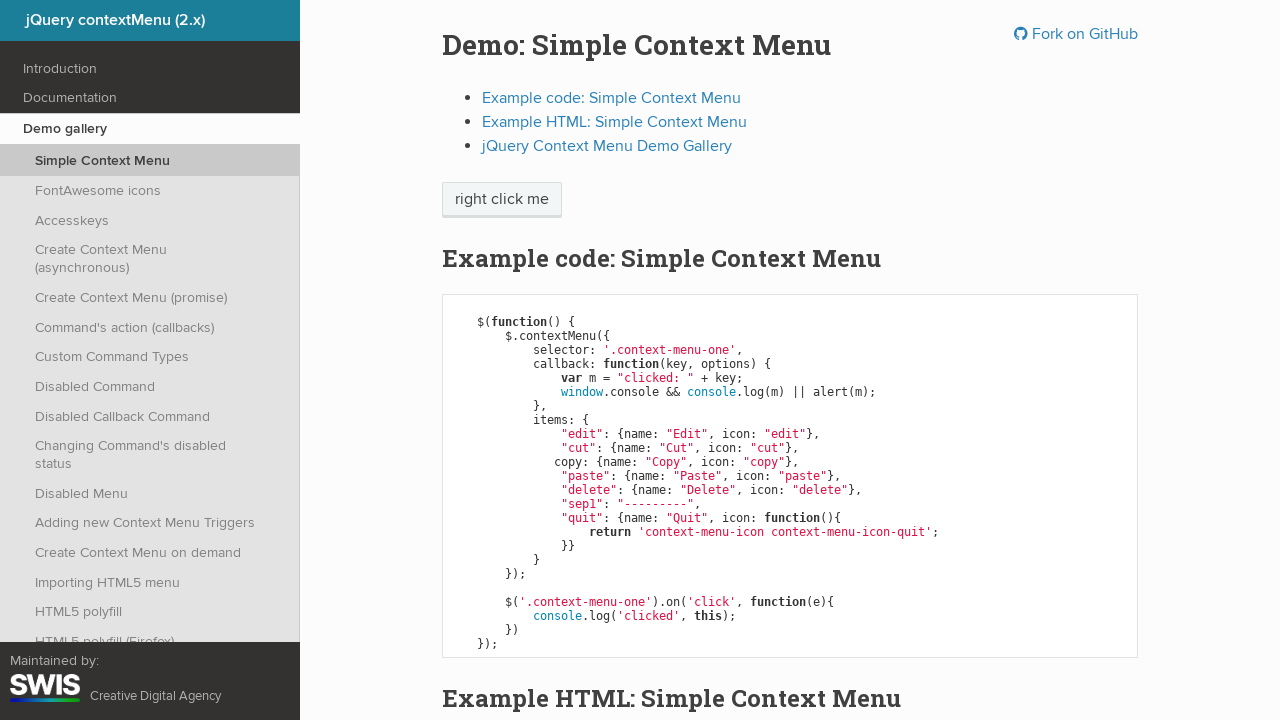

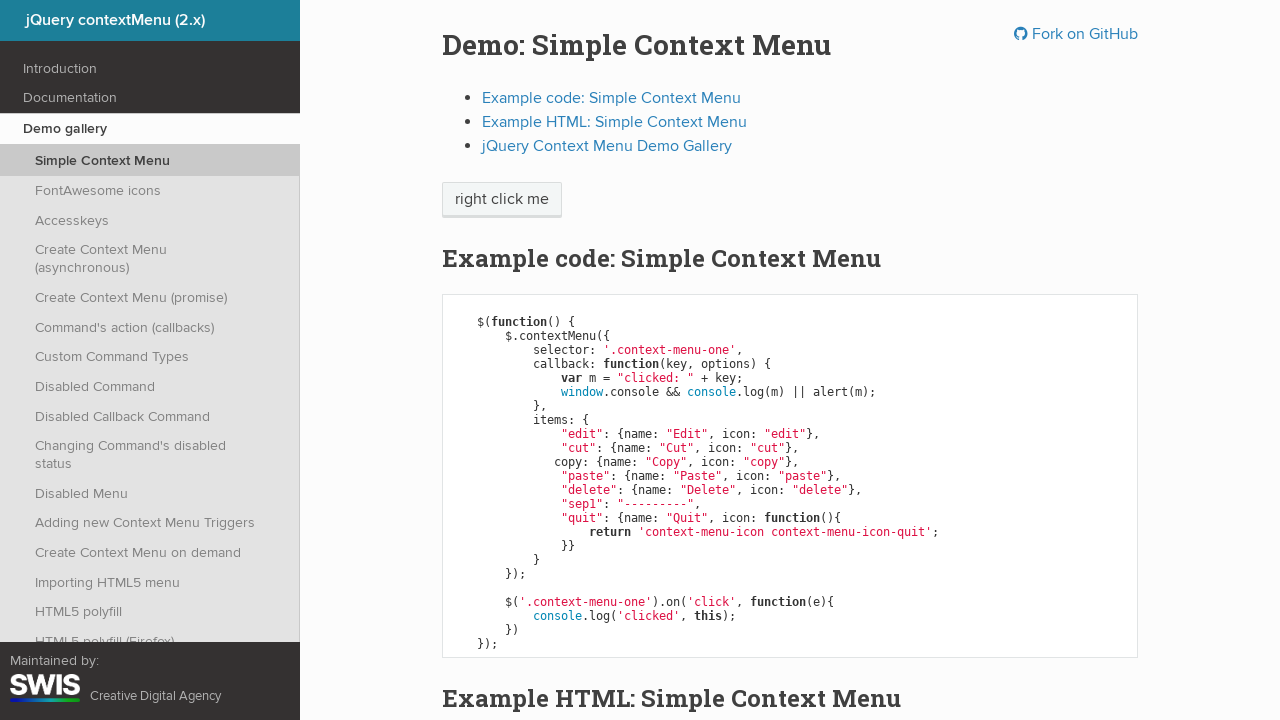